Tests navigation by clicking on the A/B Testing link, verifying the page title, then navigating back to verify the home page title

Starting URL: https://practice.cydeo.com/

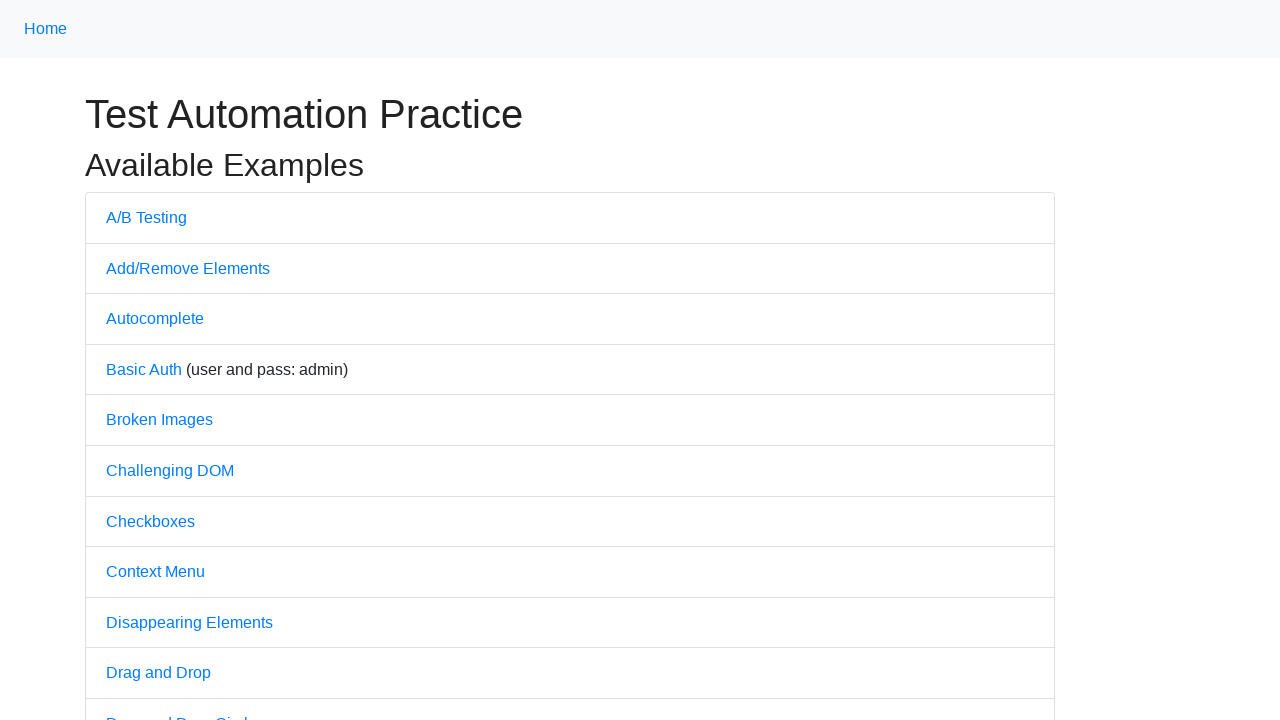

Clicked on A/B Testing link at (146, 217) on text=A/B Testing
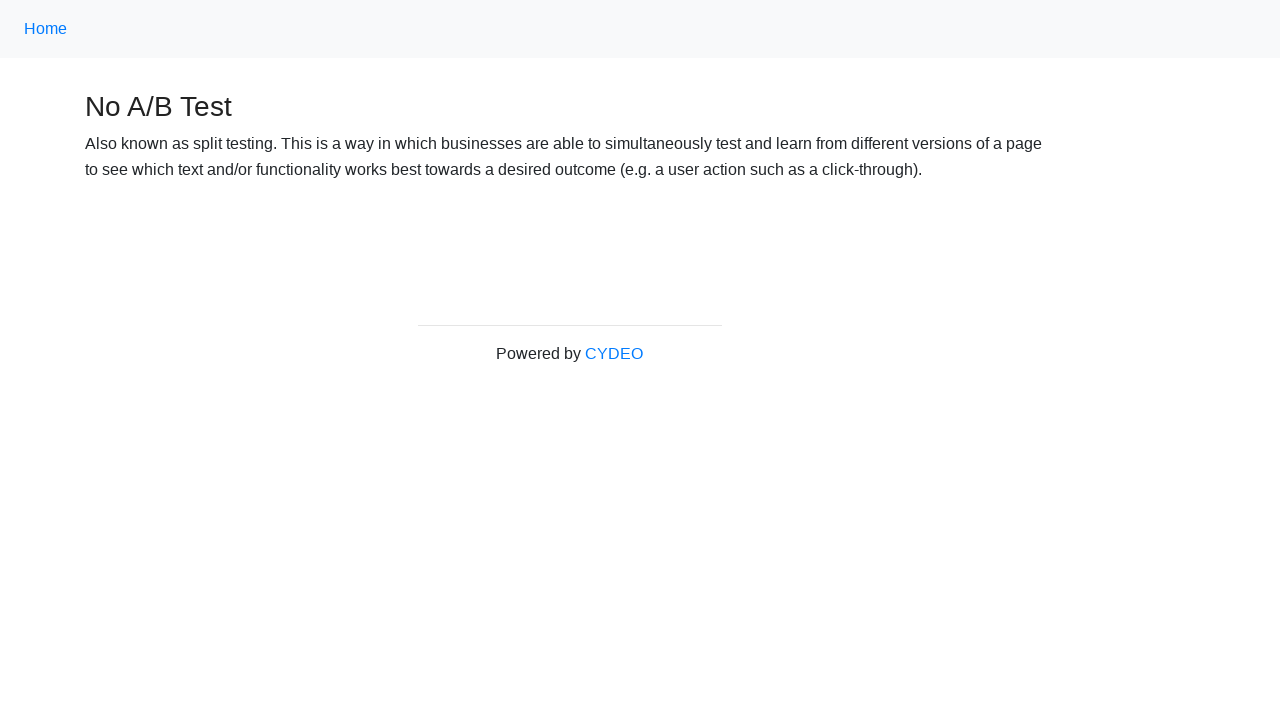

Waited for A/B Testing page to load (networkidle)
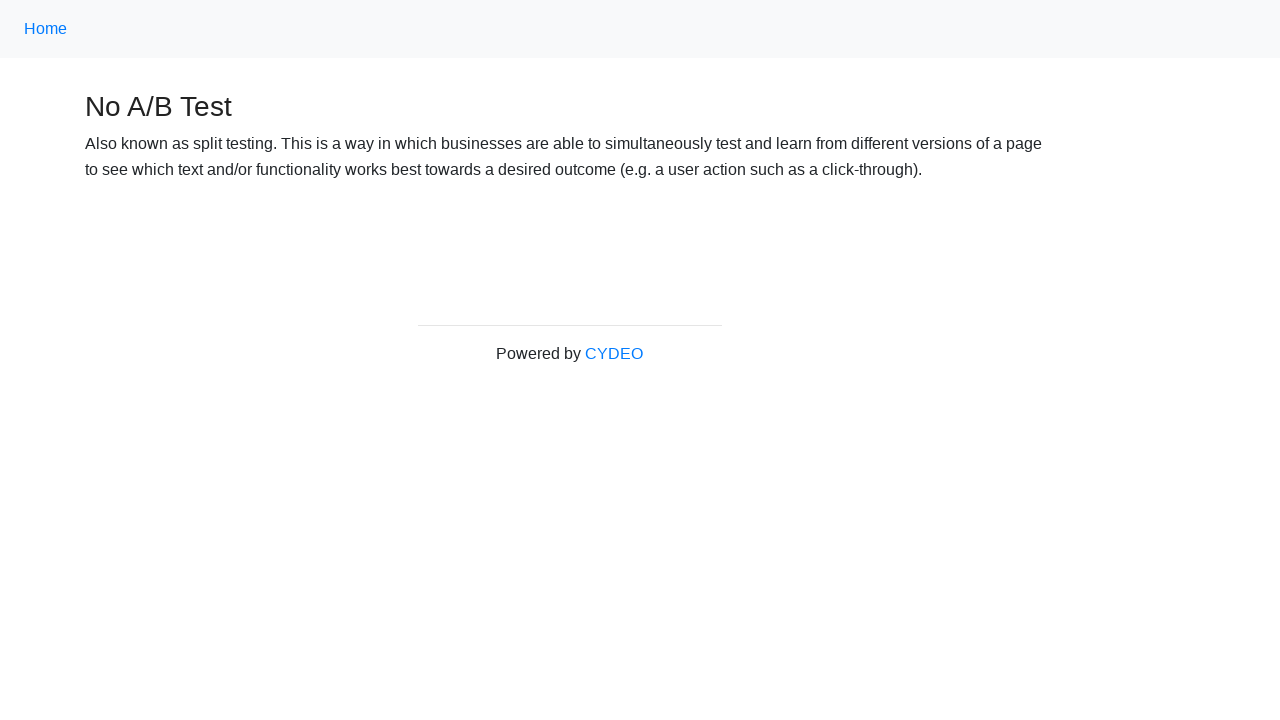

Verified A/B Testing page title contains 'No A/B Test': 'No A/B Test'
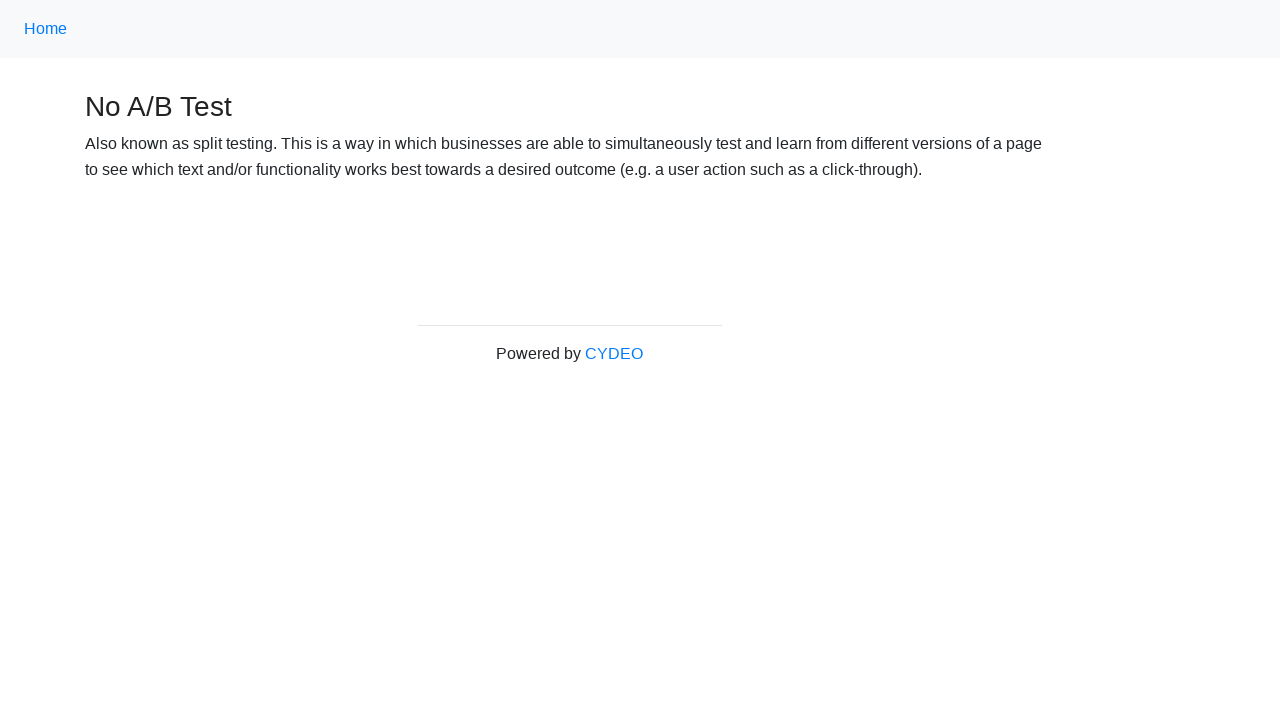

Navigated back to home page
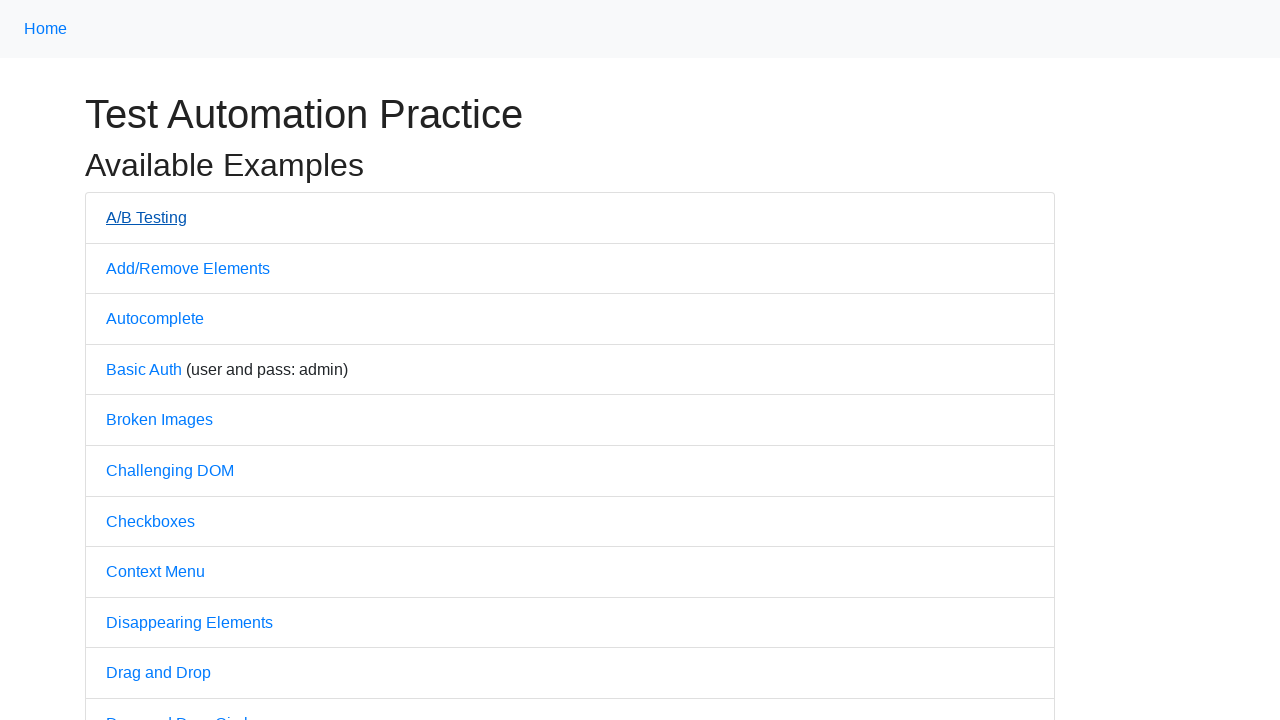

Waited for home page to load (networkidle)
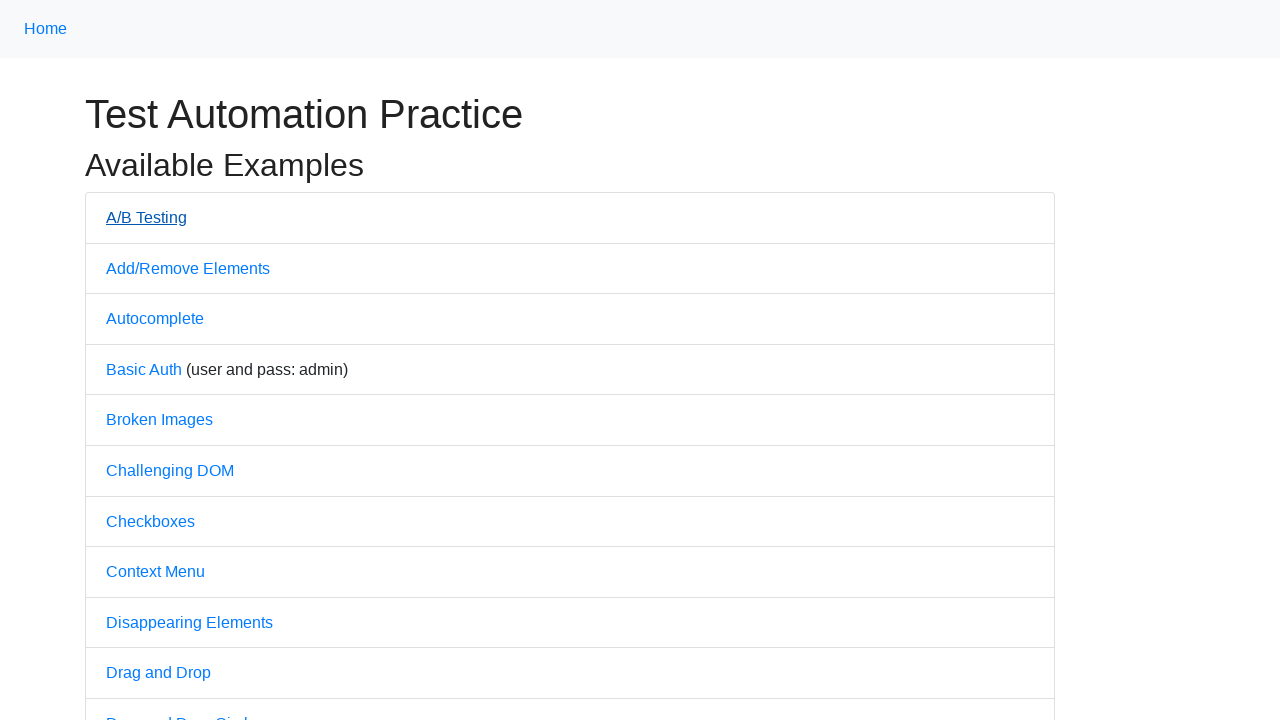

Verified home page title is 'Practice': 'Practice'
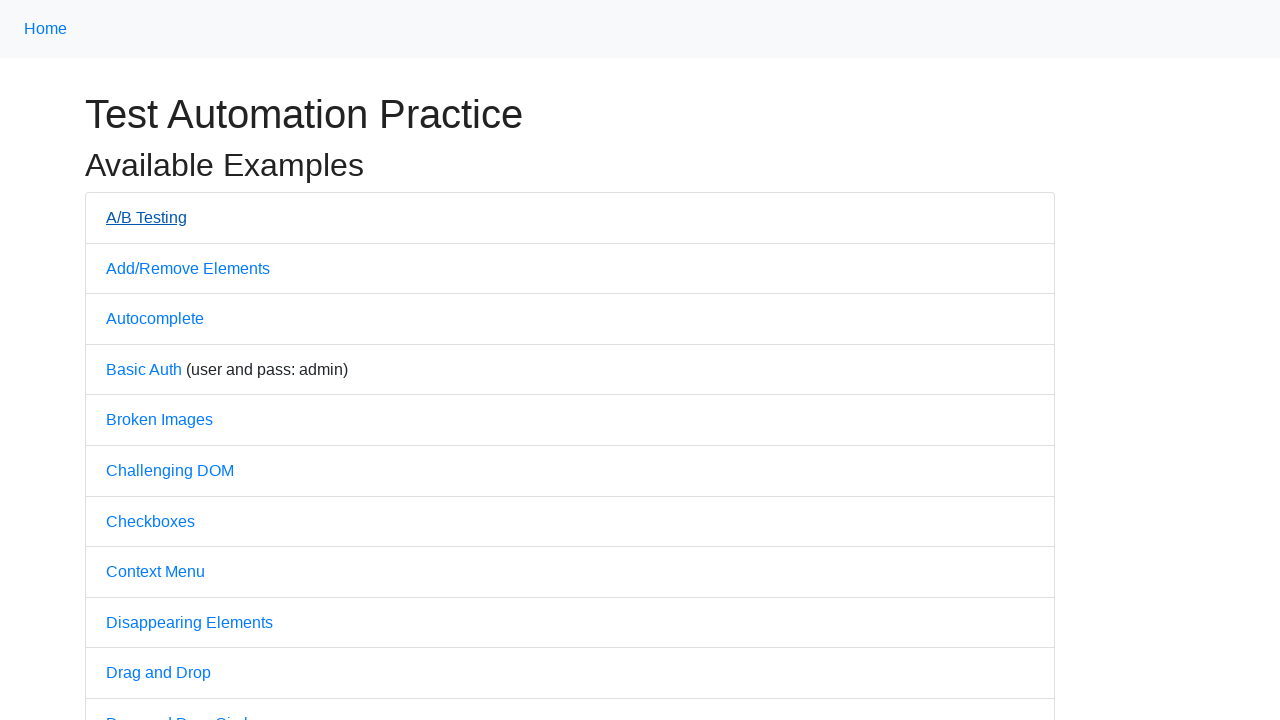

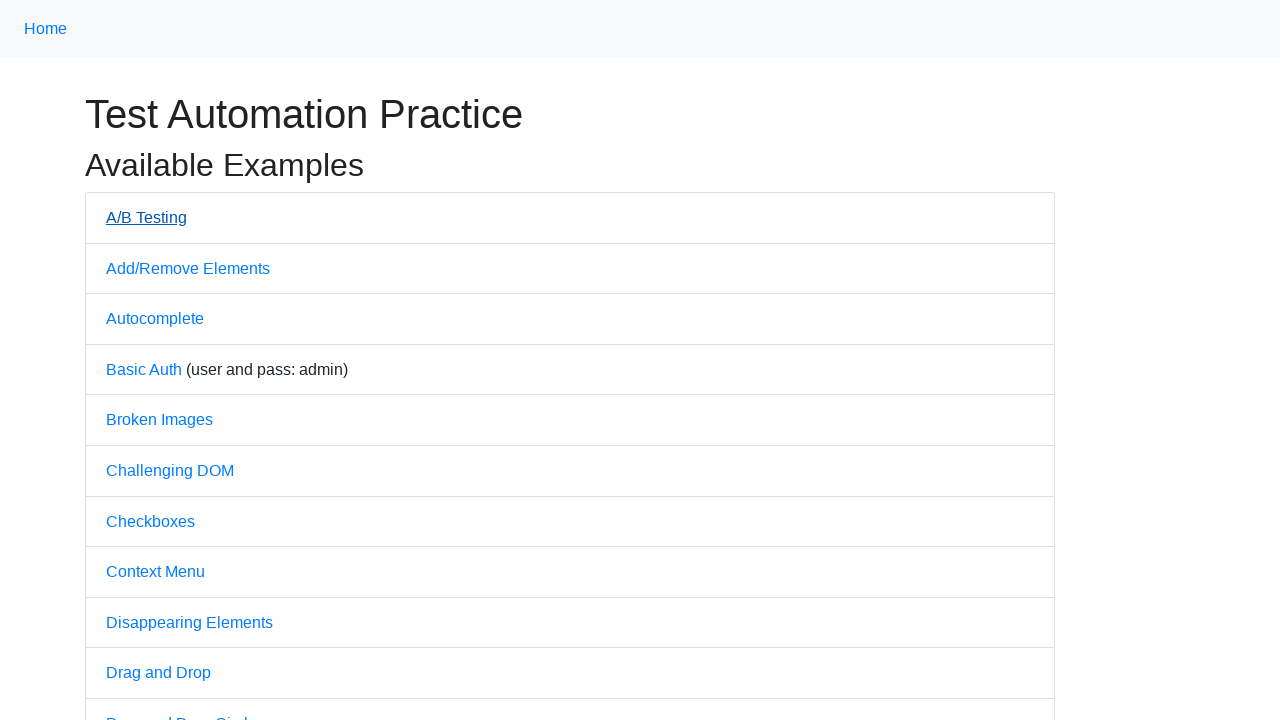